Tests auto-suggestive dropdown functionality by typing partial text and selecting a country from the suggestions

Starting URL: https://rahulshettyacademy.com/dropdownsPractise/

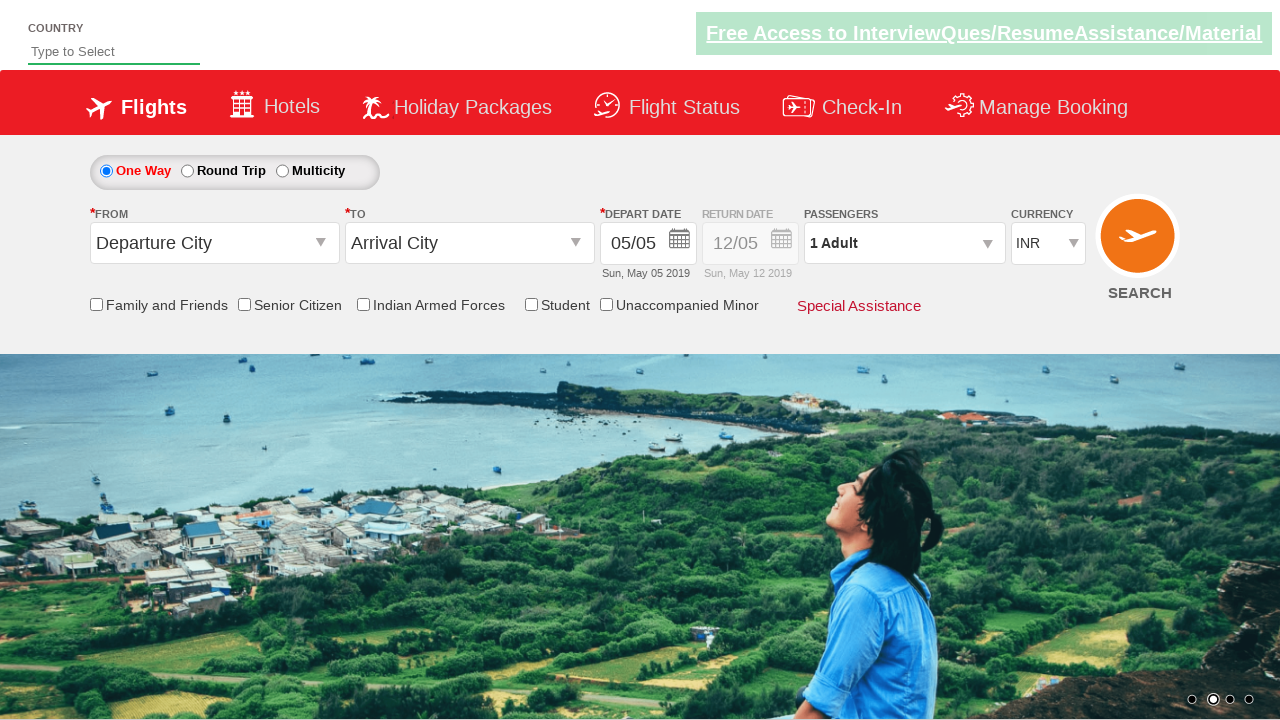

Typed 'Ind' into the auto-suggest field on #autosuggest
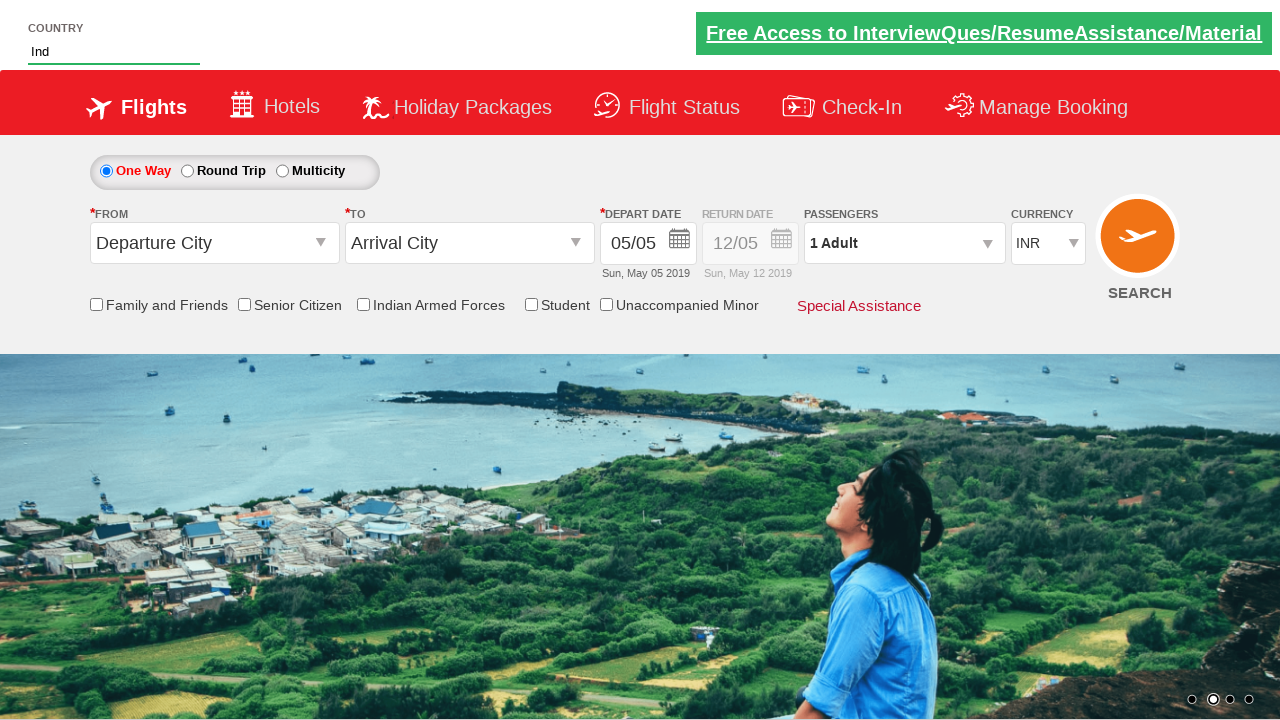

Dropdown suggestions appeared
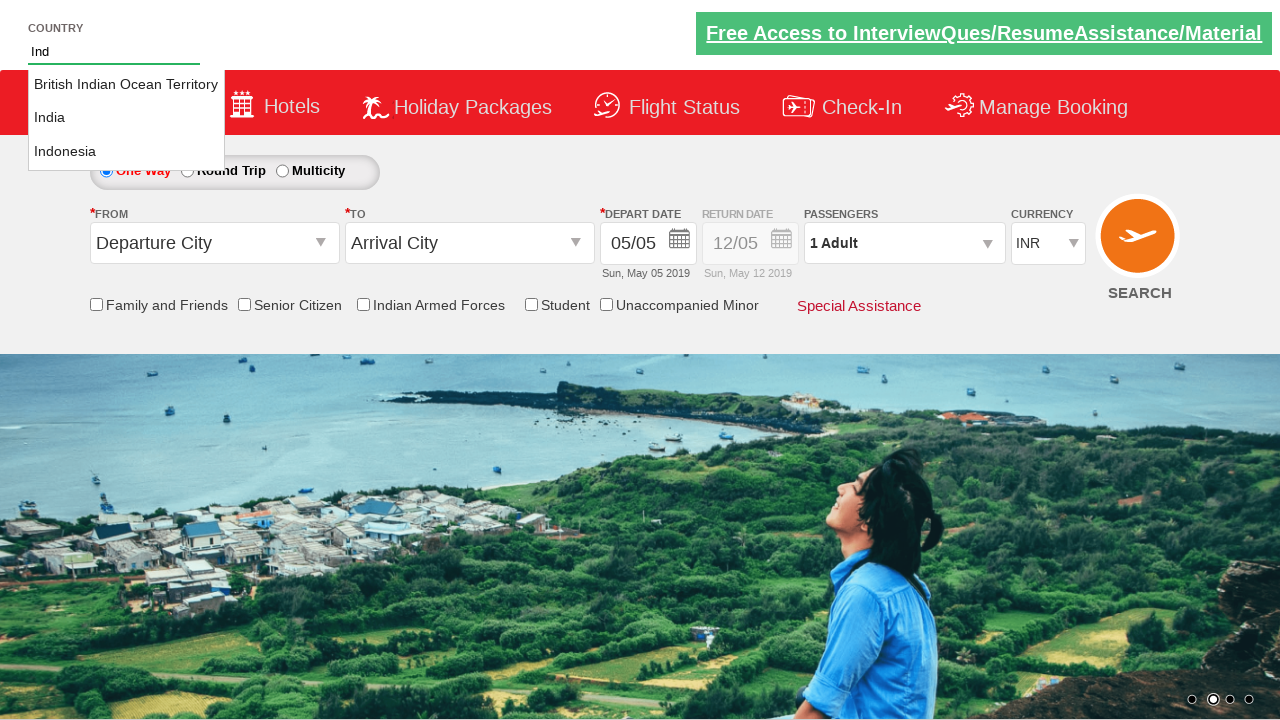

Retrieved all suggestion options from dropdown
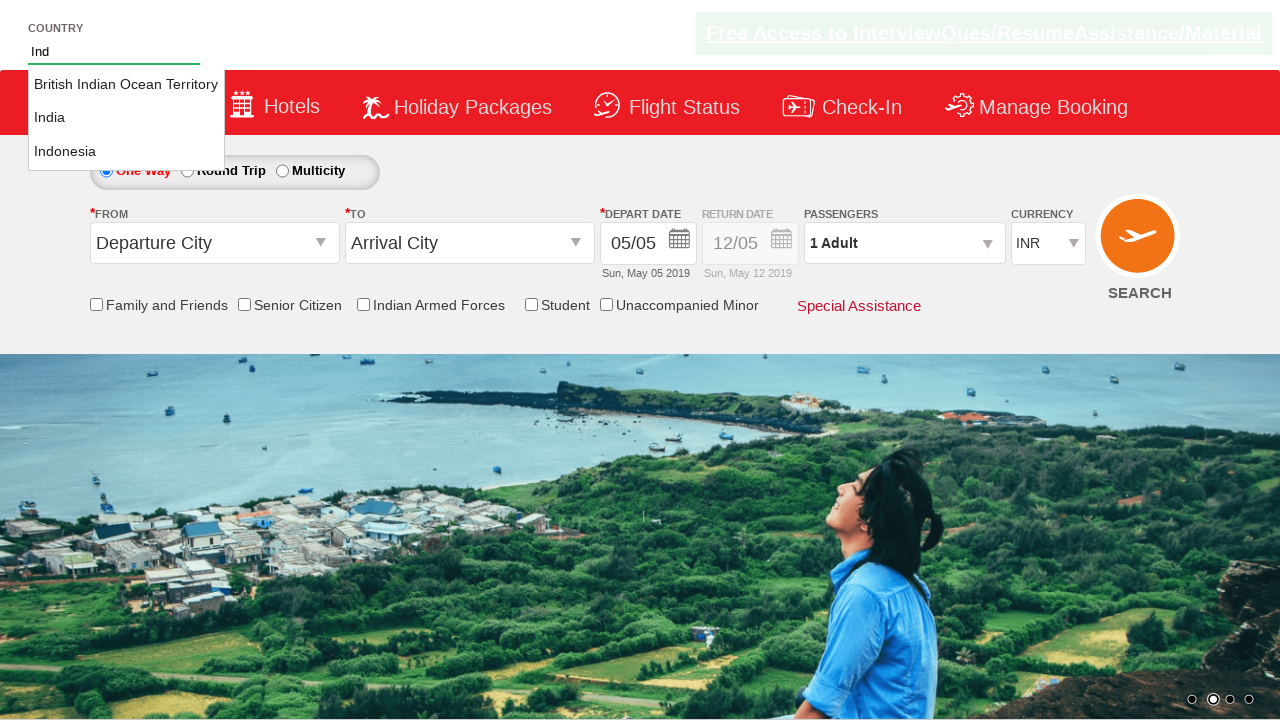

Selected 'India' from the suggestions at (126, 118) on li.ui-menu-item a >> nth=1
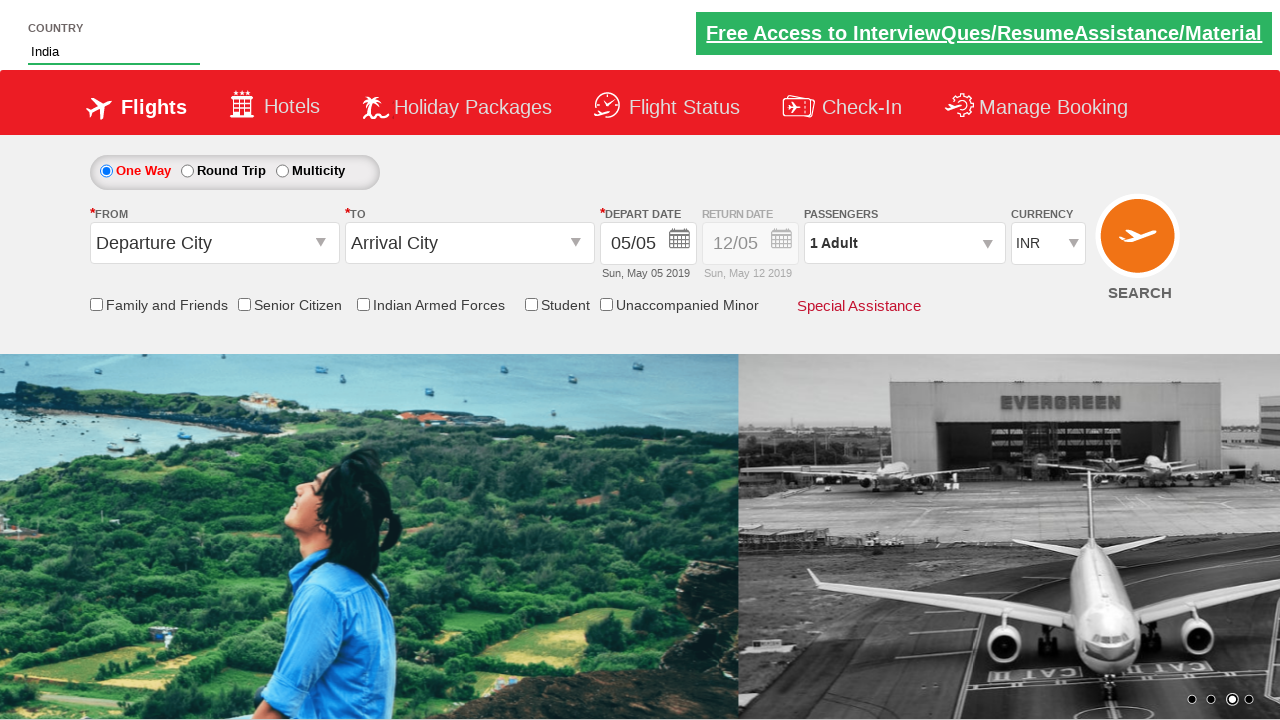

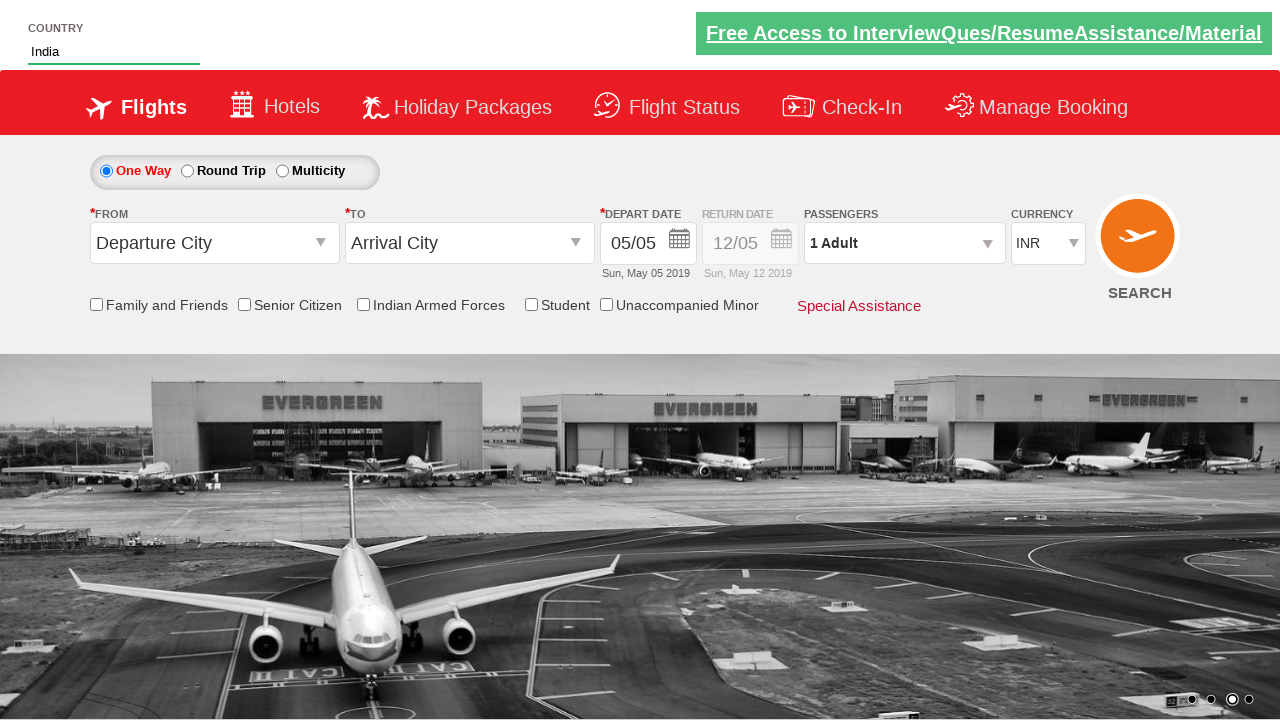